Opens Target.com homepage and searches for a product using the search functionality

Starting URL: https://www.target.com/

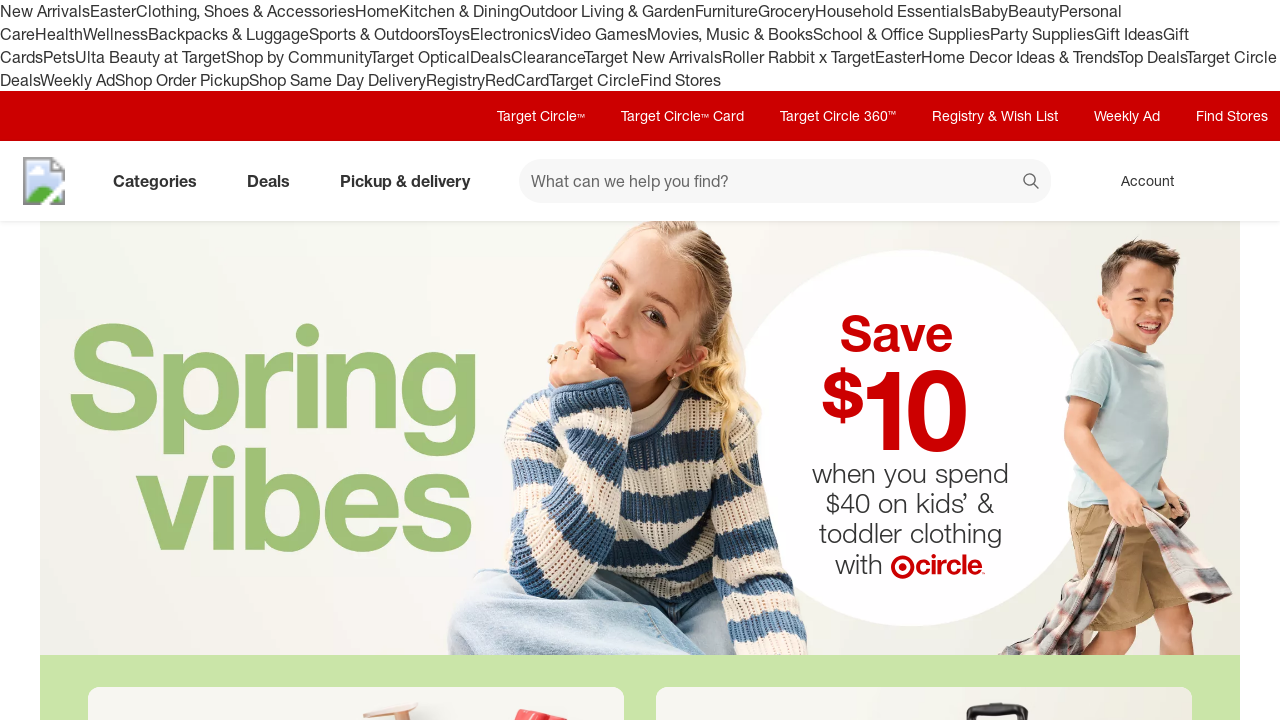

Filled search box with 'coffee maker' on #search
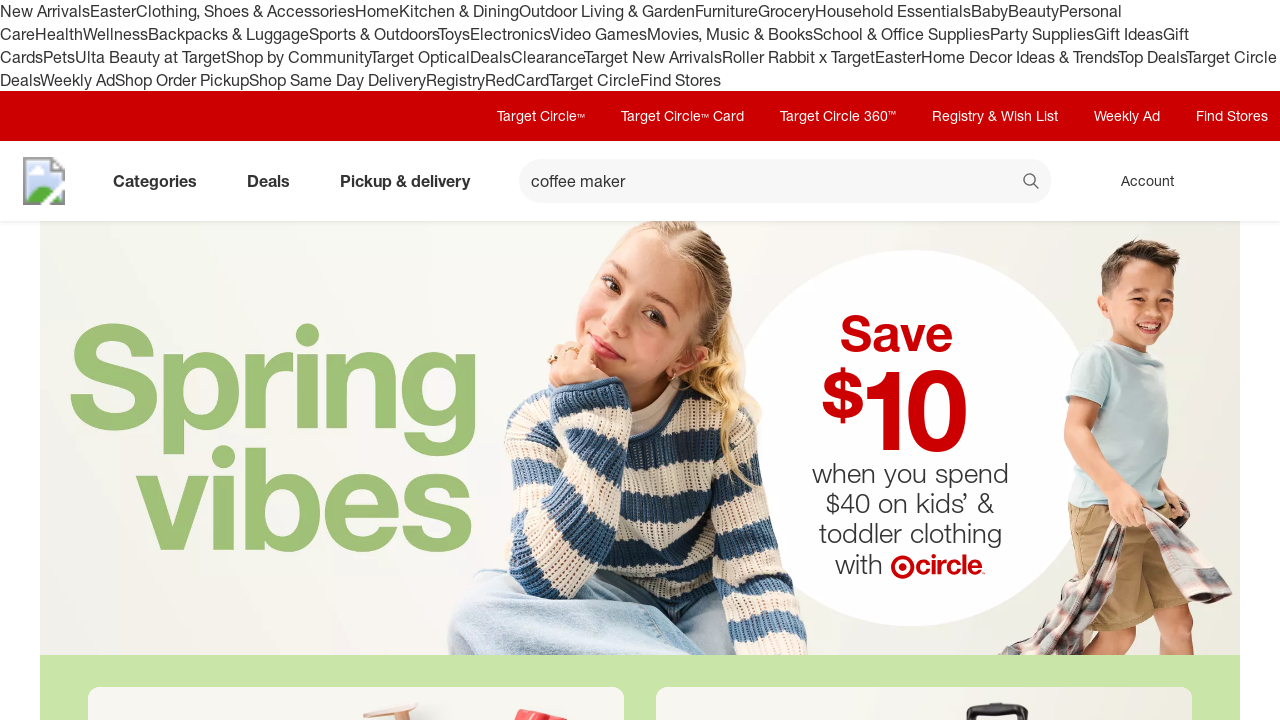

Clicked search button to initiate product search at (1032, 183) on button[data-test='@web/Search/SearchButton']
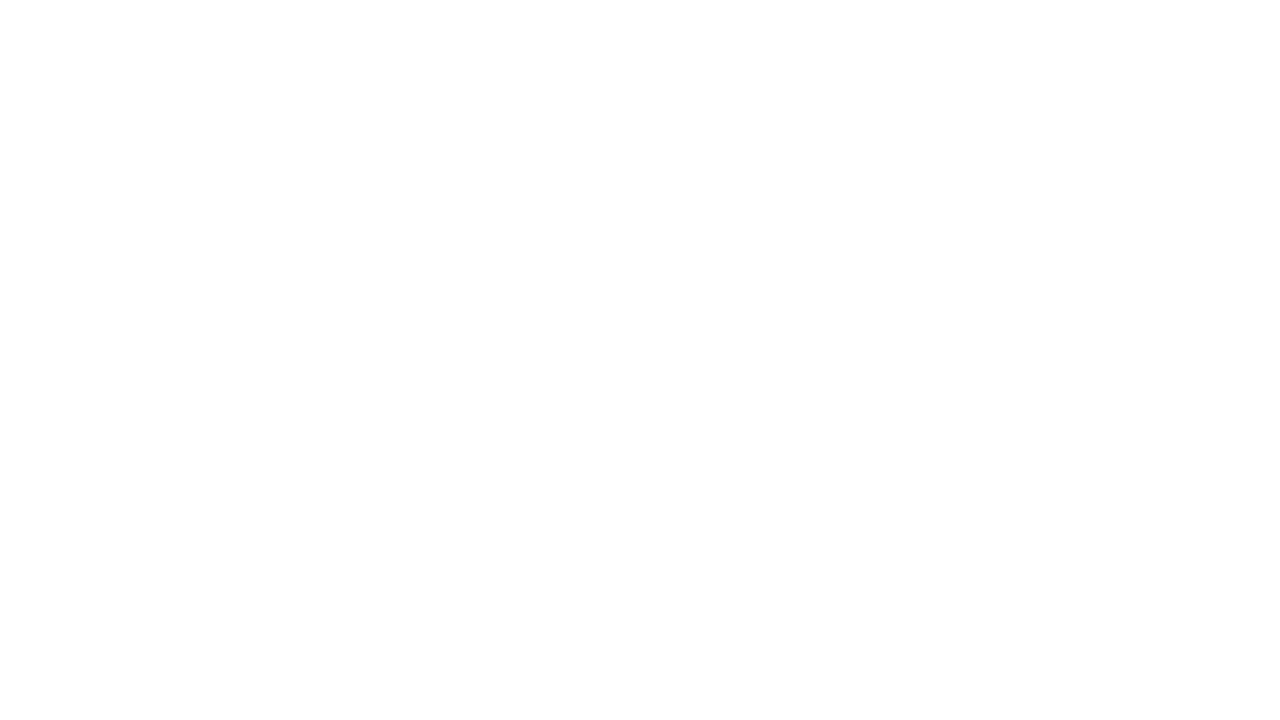

Search results page fully loaded
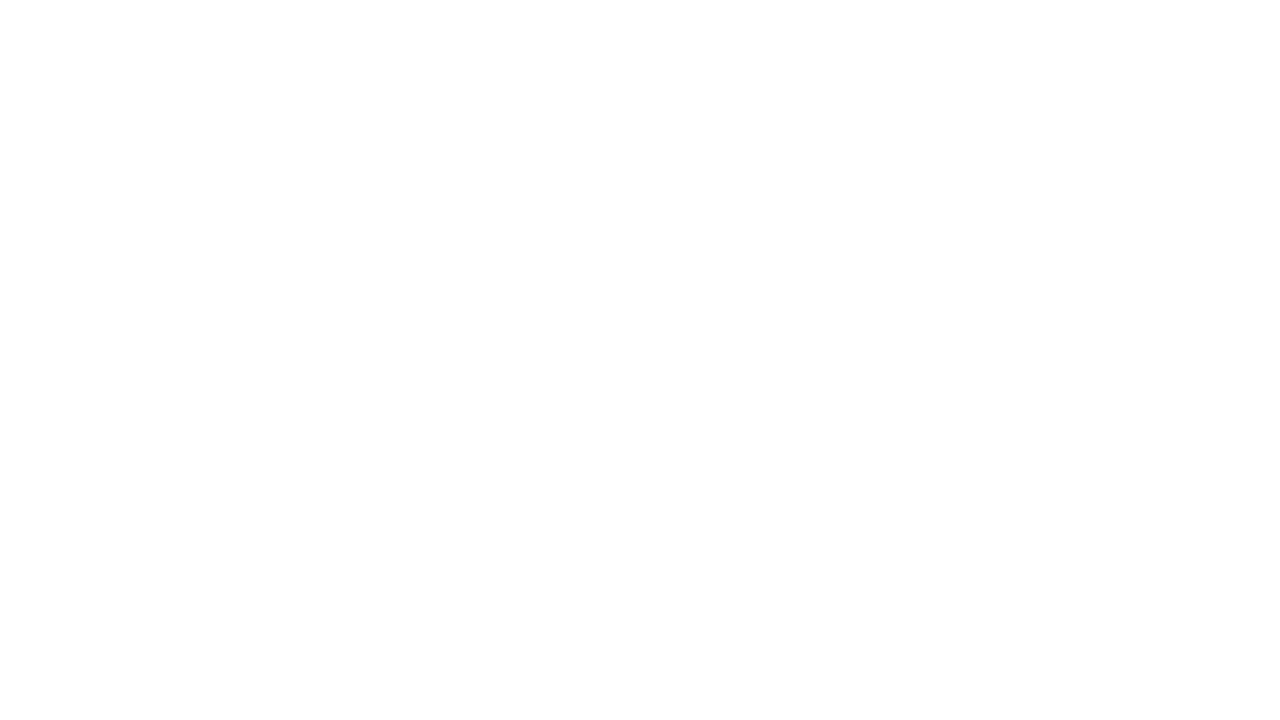

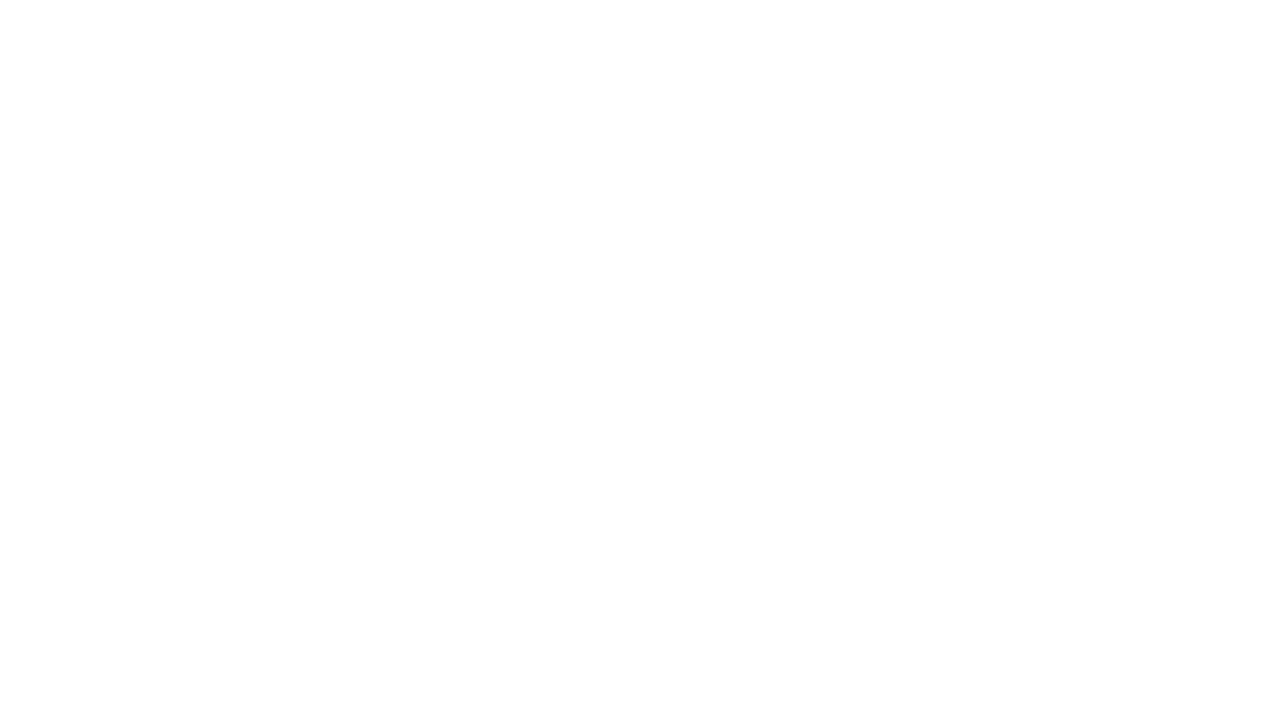